Tests notification messages by triggering a notification and reading its content

Starting URL: https://the-internet.herokuapp.com/

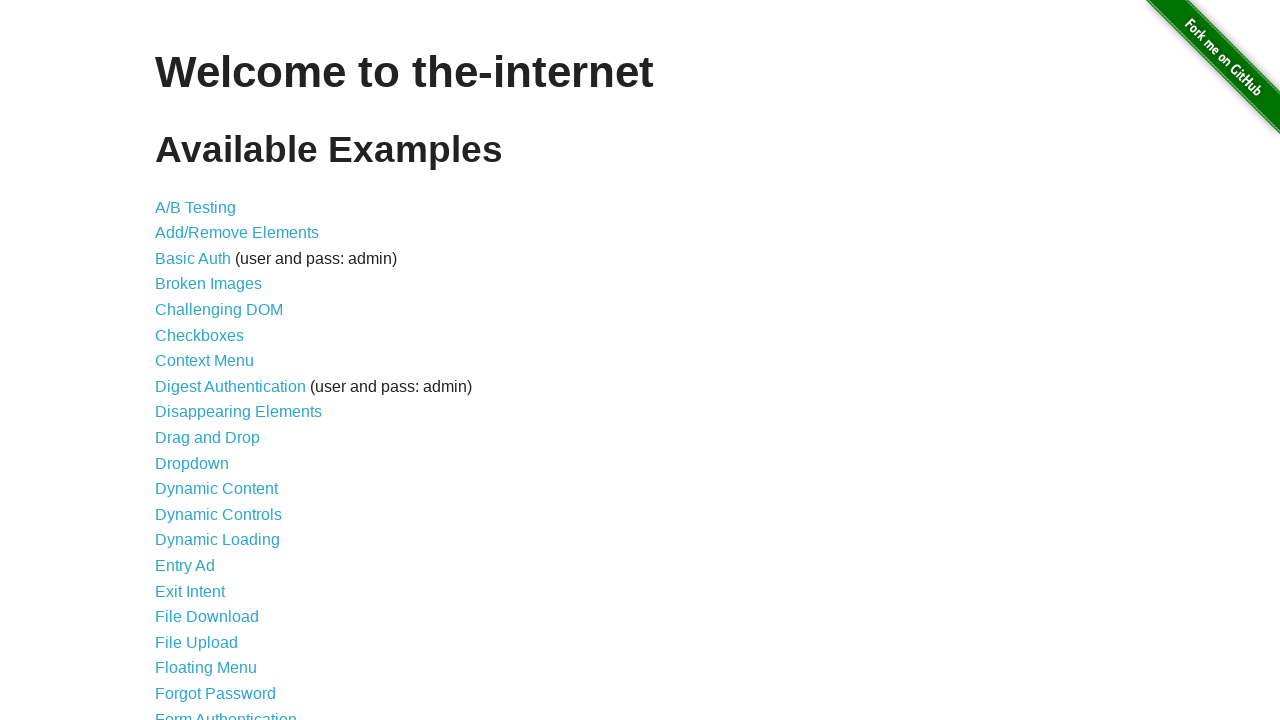

Clicked on Notification Messages link at (234, 420) on text='Notification Messages'
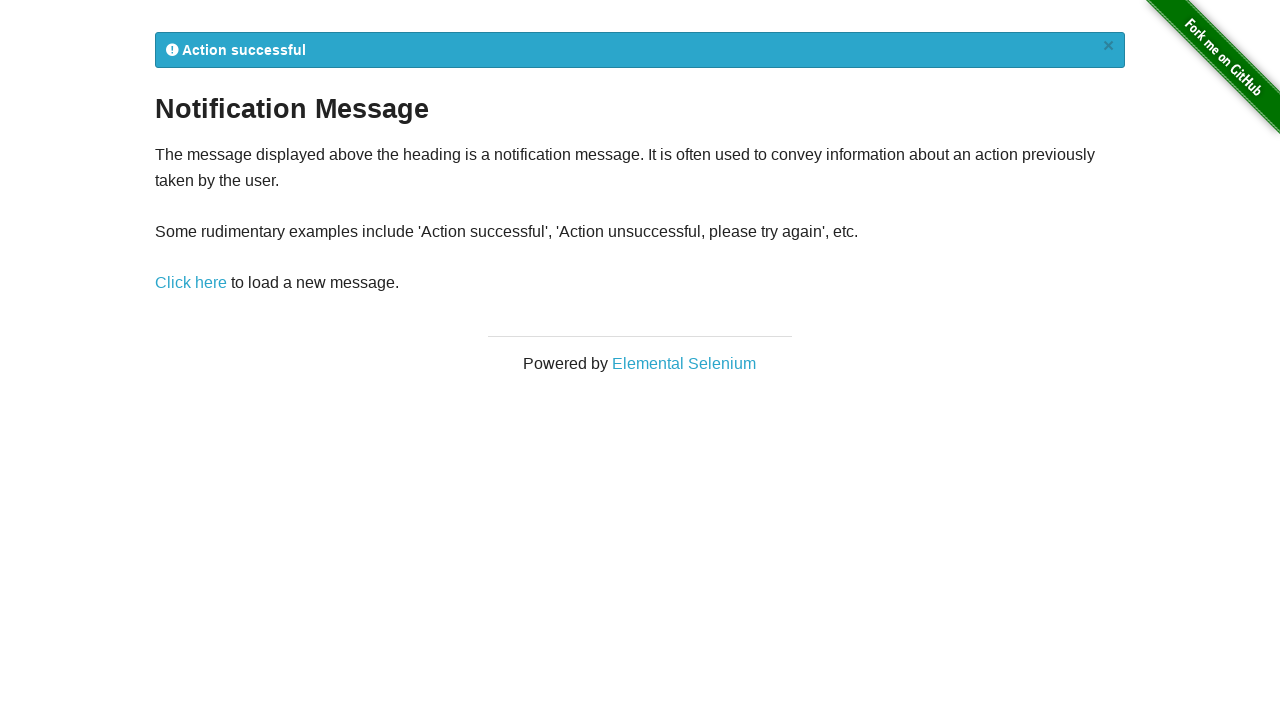

Clicked 'Click here' to trigger notification at (191, 283) on text='Click here'
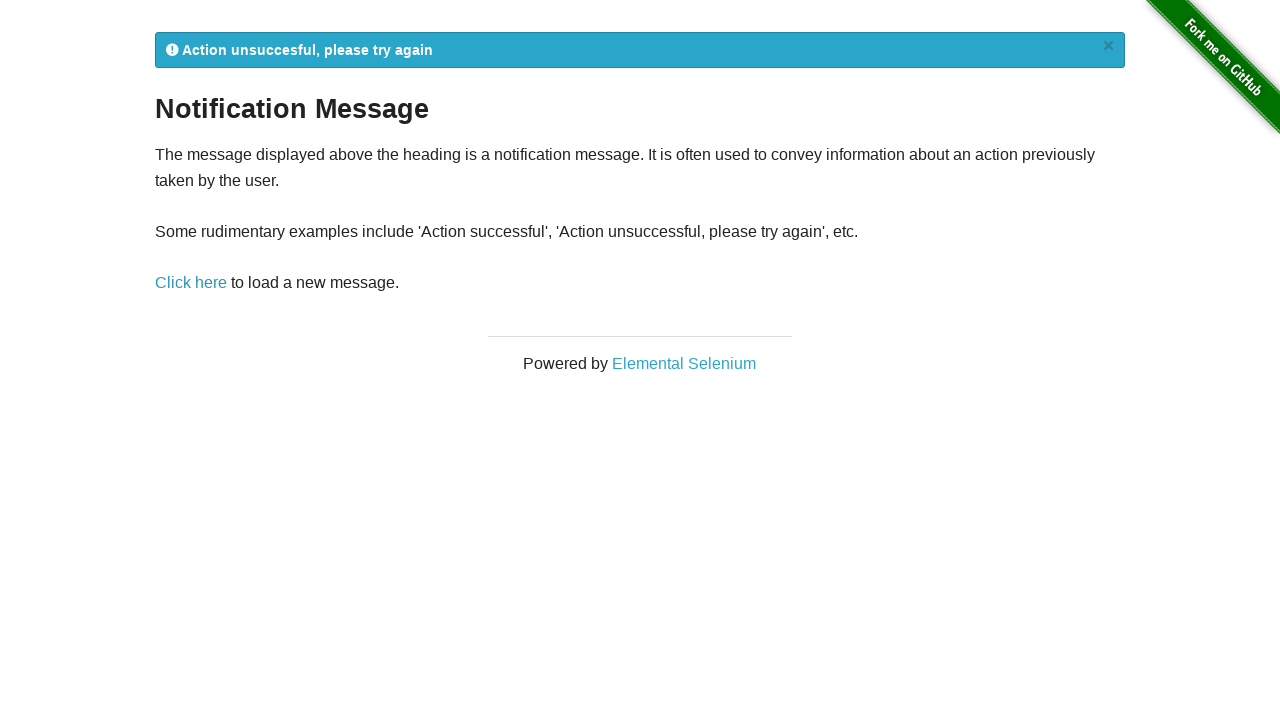

Flash notification appeared on page
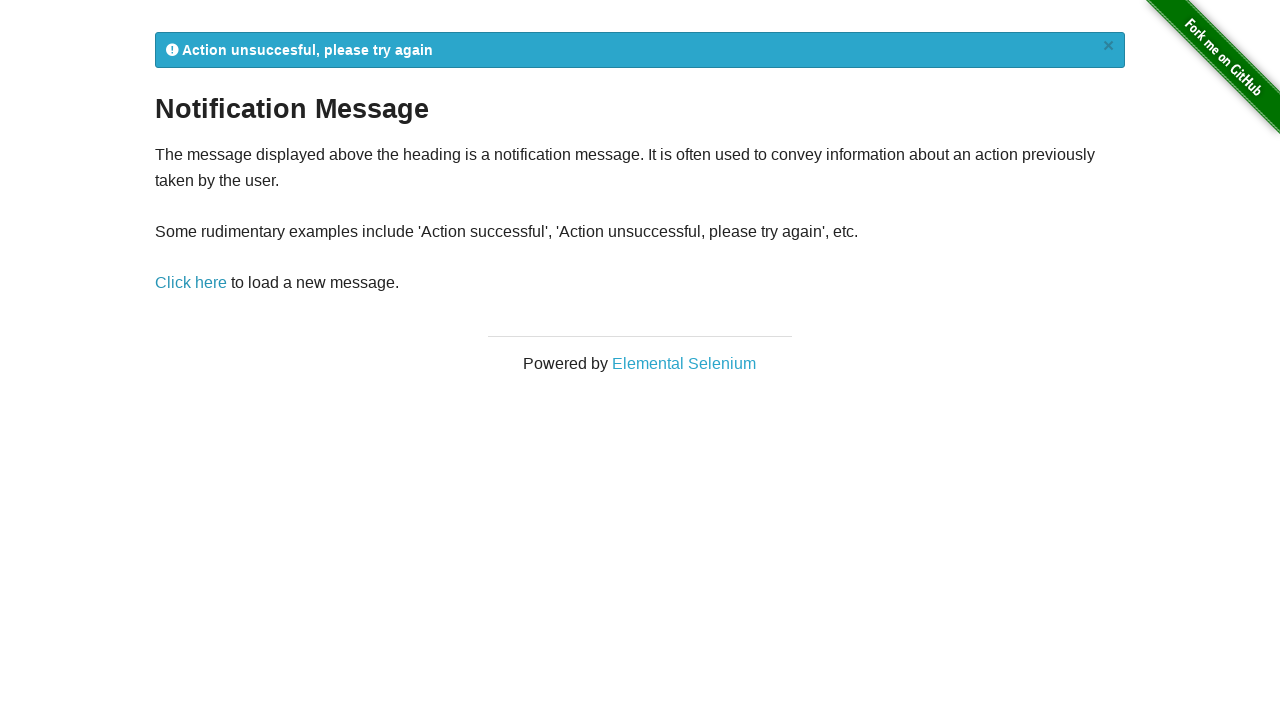

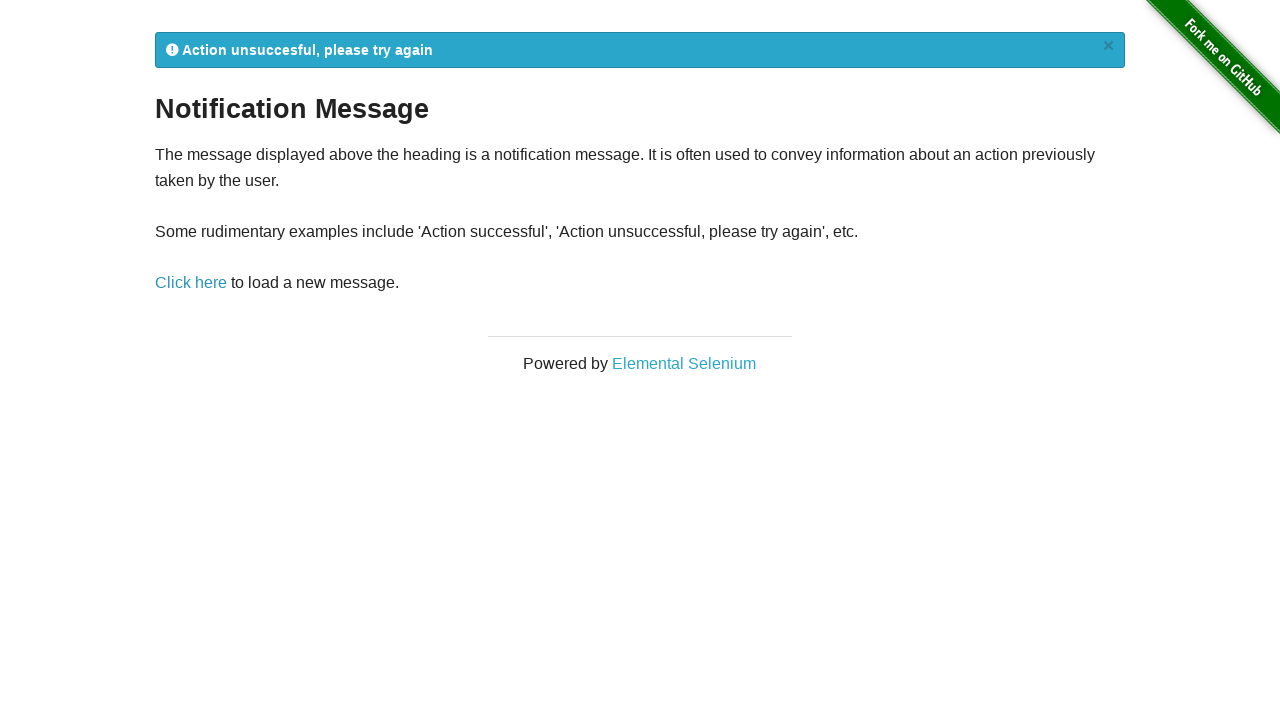